Navigates to a YouTube video page and waits for it to load

Starting URL: https://www.youtube.com/watch?v=dQw4w9WgXcQ

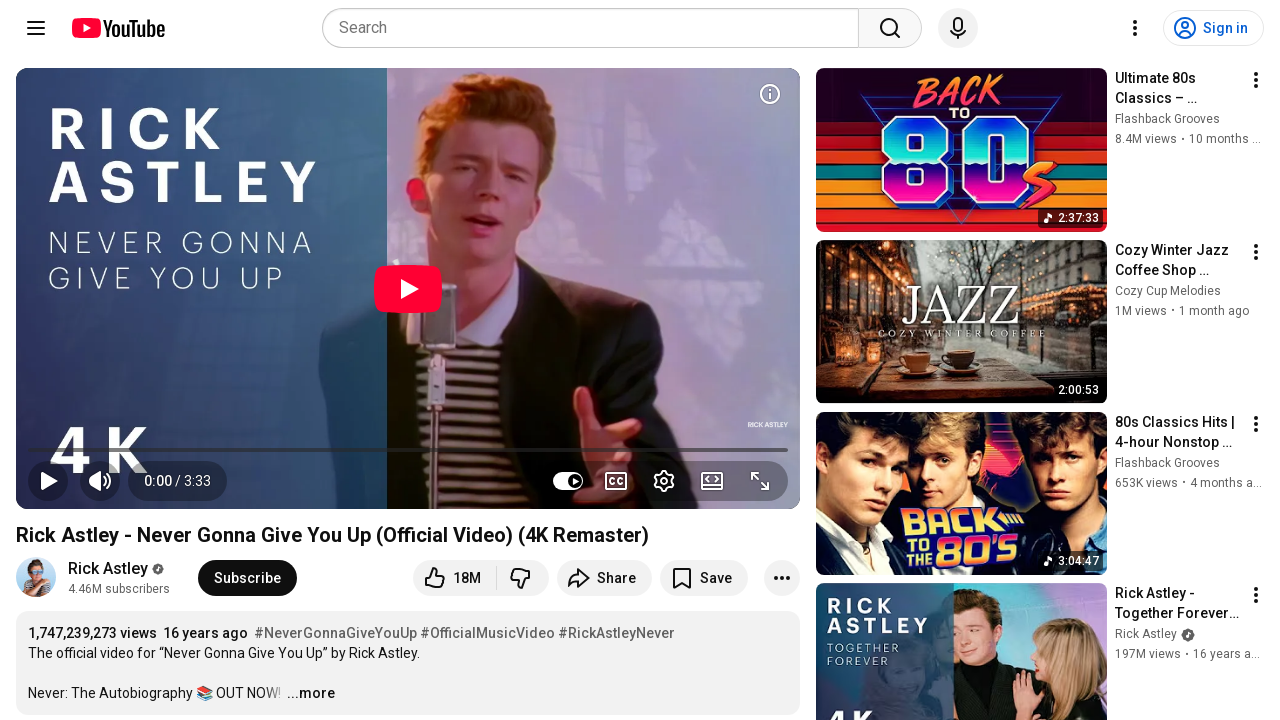

Video player loaded on YouTube page
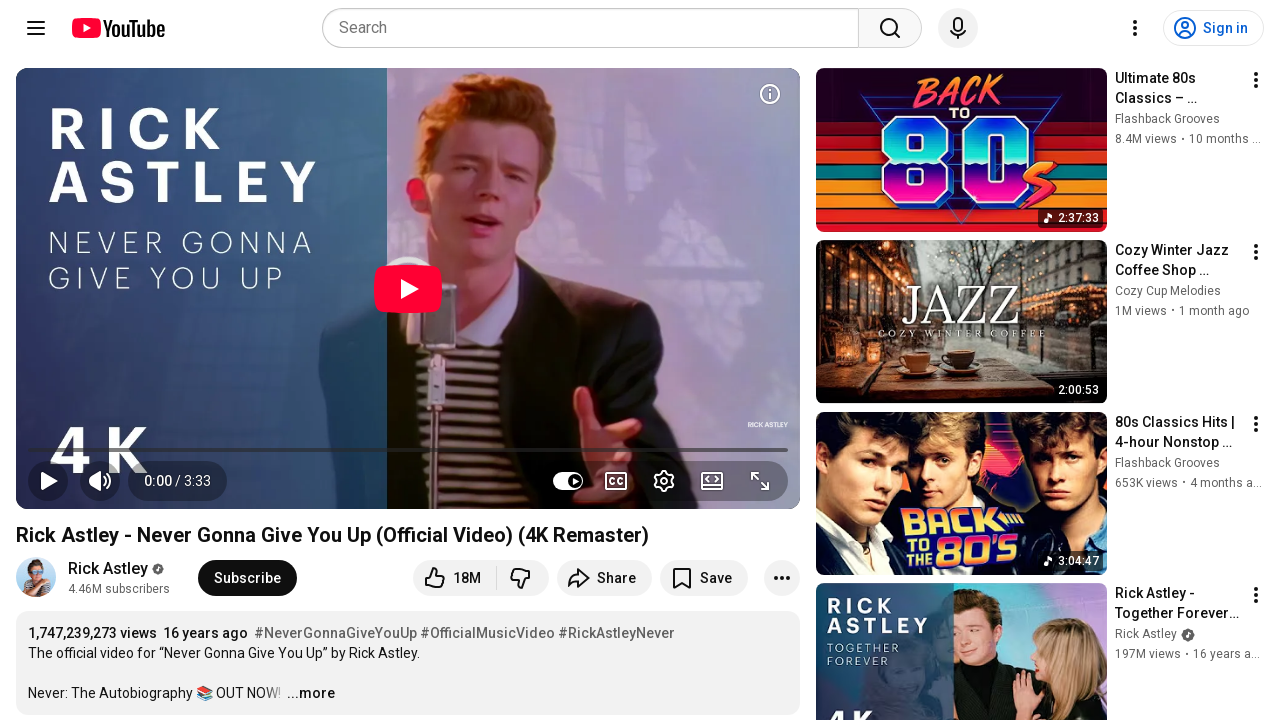

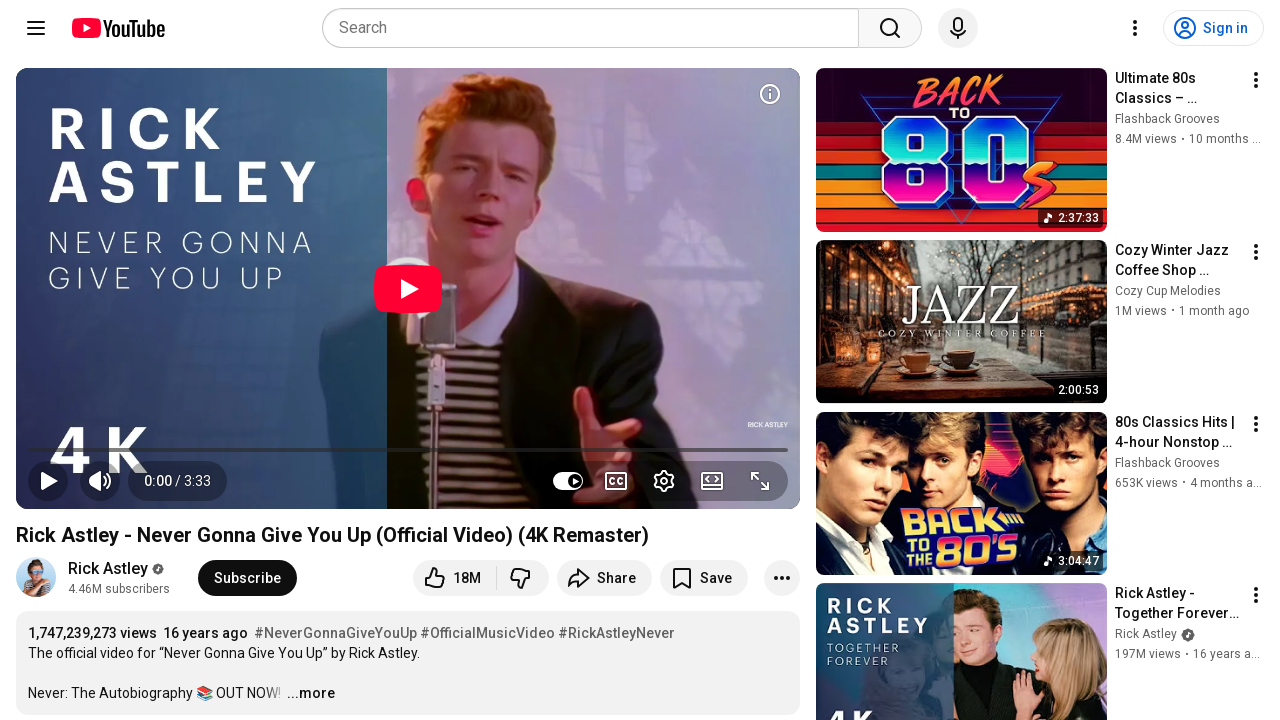